Navigates to the Prydwen Star Rail characters page, finds rarity-5 character elements, clicks on a specific character link (Acheron), reveals a hidden tab, and verifies build stats elements are present on the character page.

Starting URL: https://www.prydwen.gg/star-rail/characters

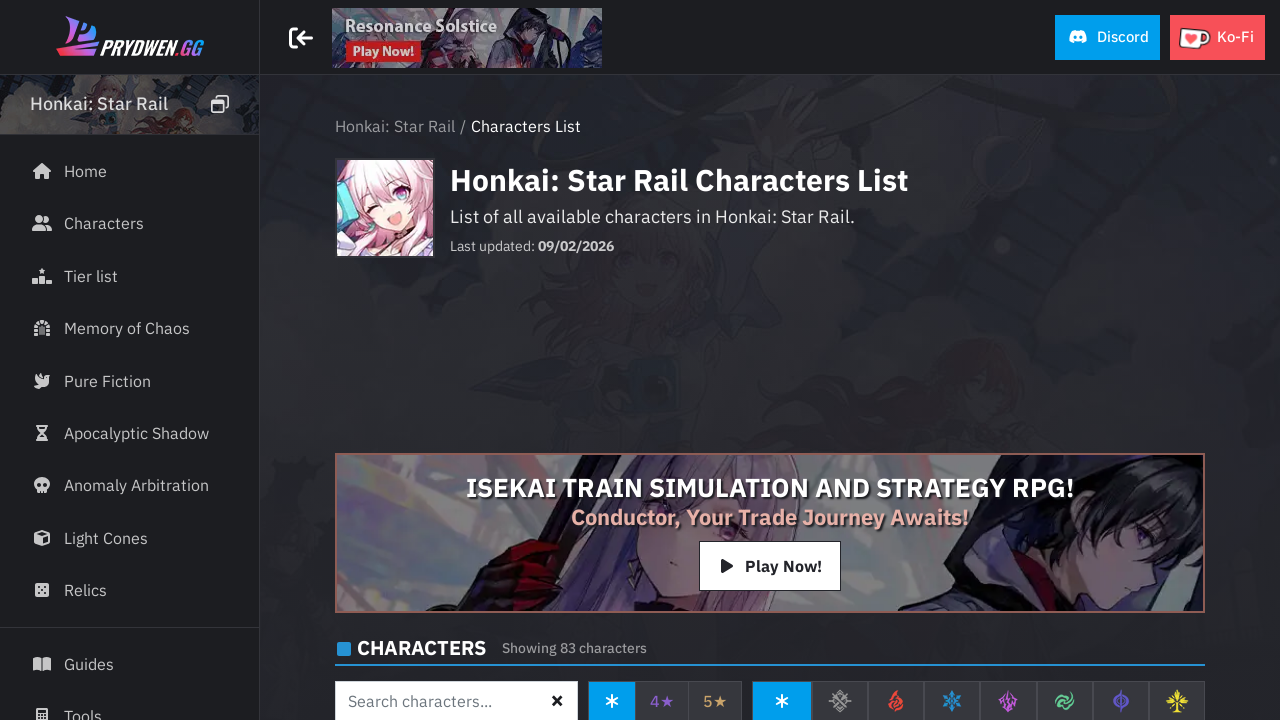

Waited for rarity-5 character elements to load on Prydwen Star Rail characters page
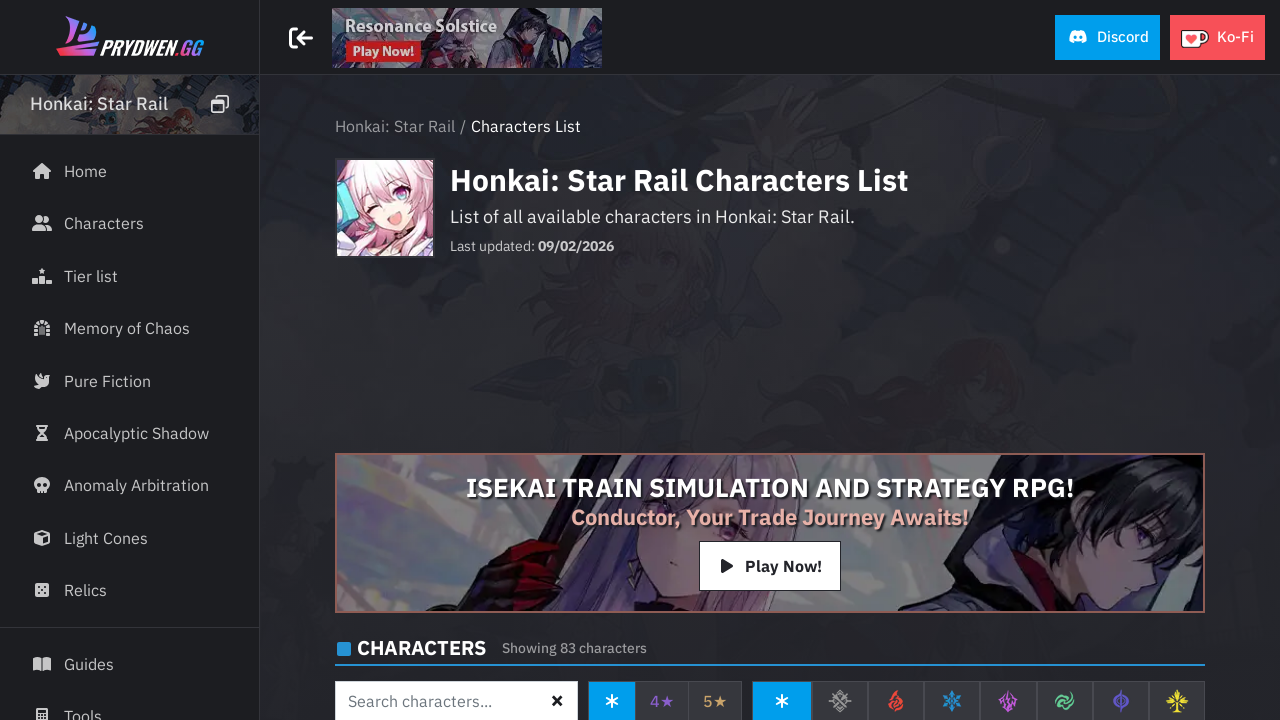

Found 60 rarity-5 character elements
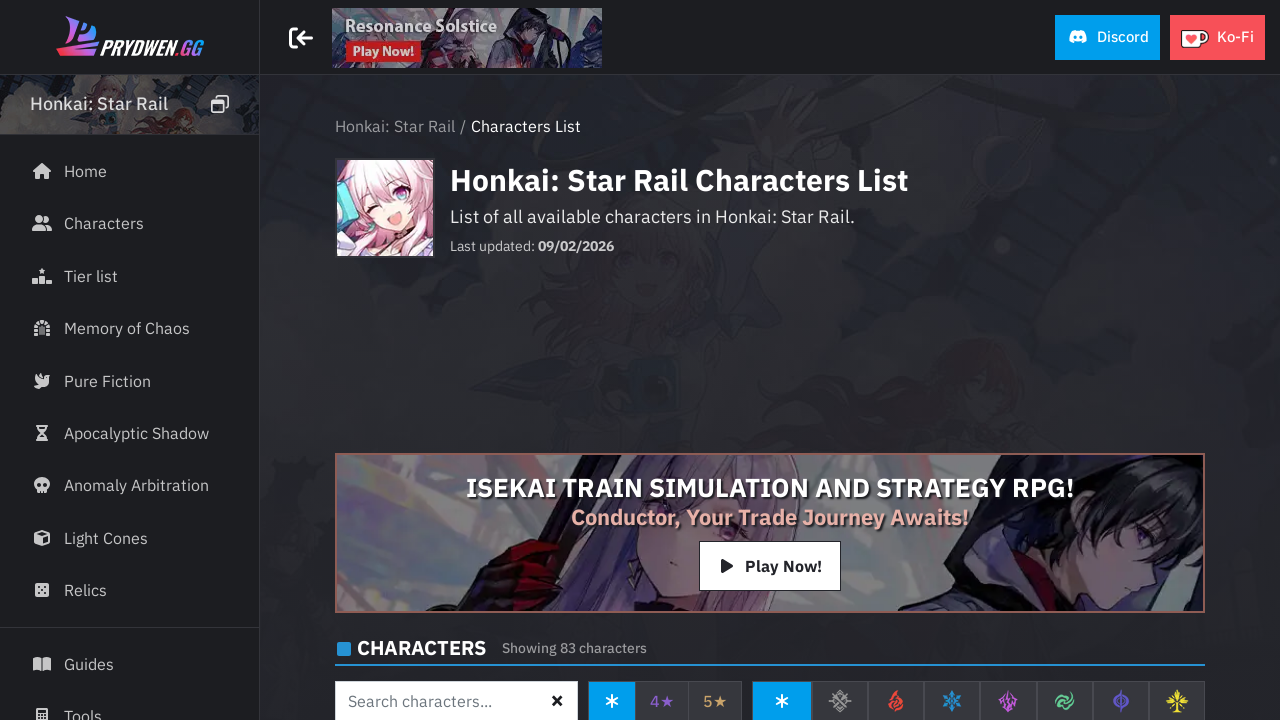

Located Acheron character link
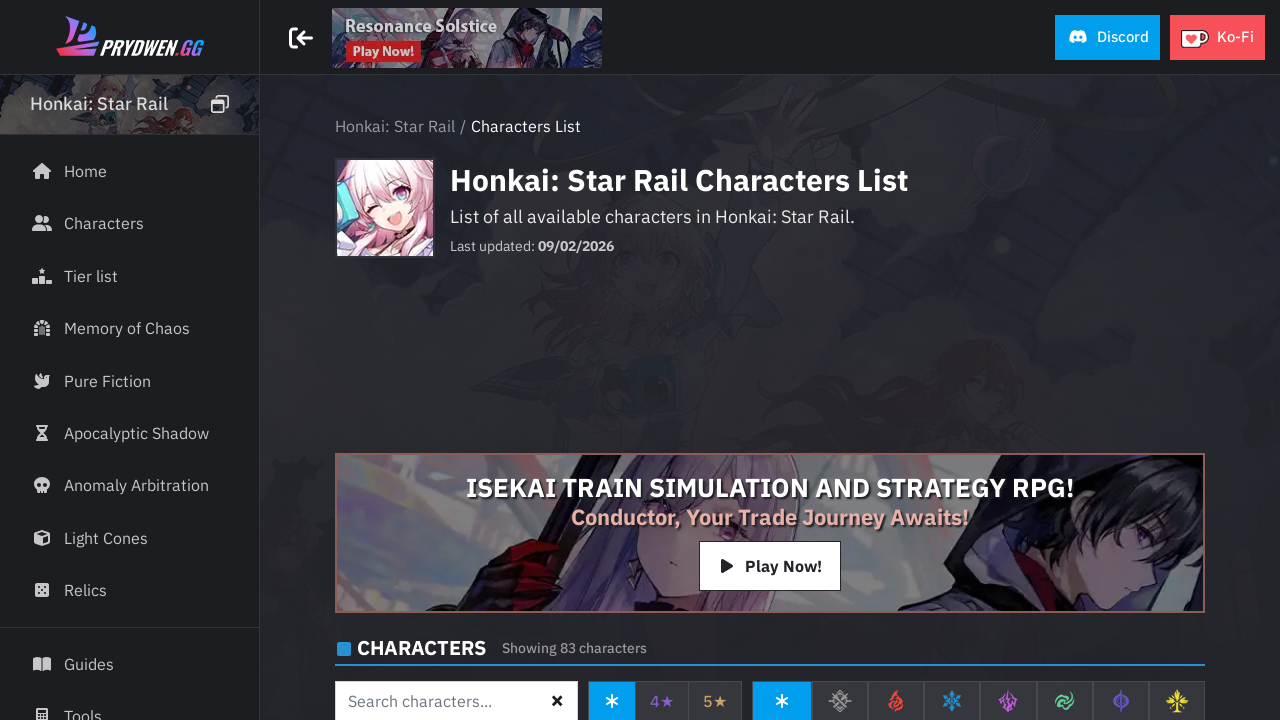

Clicked on Acheron character link at (405, 361) on a[href='/star-rail/characters/acheron']
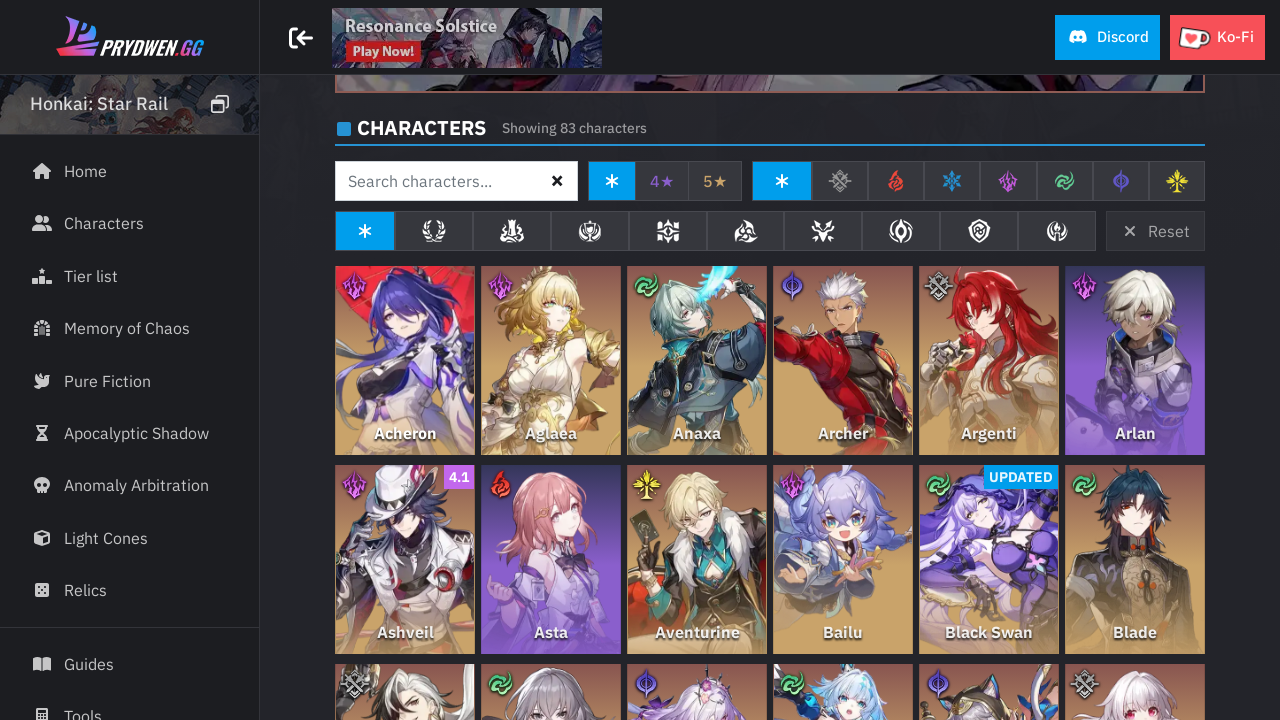

Waited for Acheron character page to load completely (networkidle)
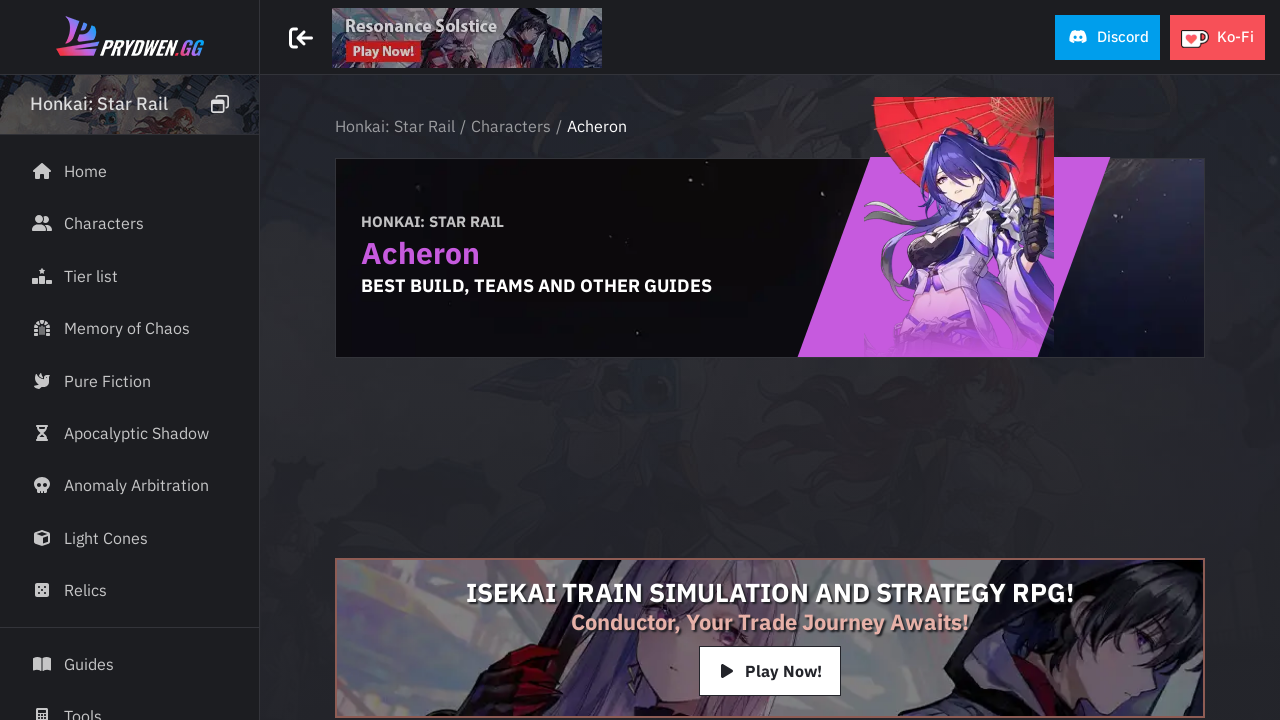

Revealed hidden third tab by setting display style to block
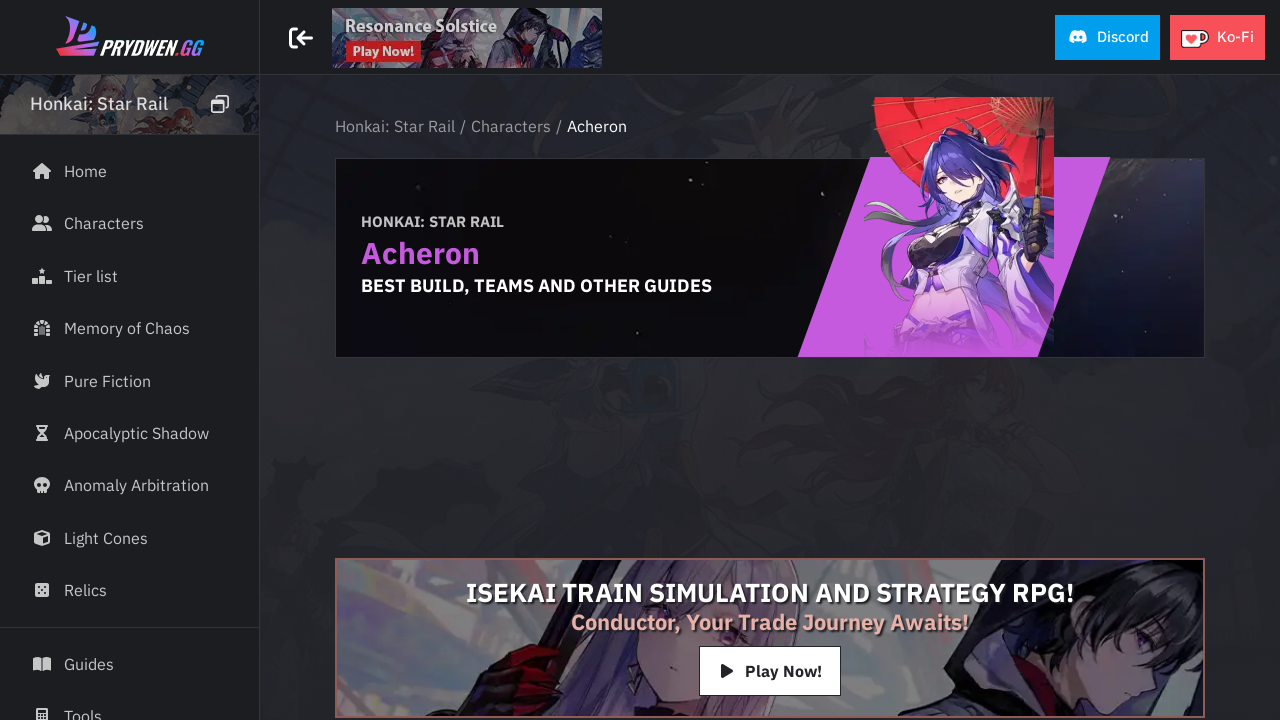

Waited for build-stats elements to become visible
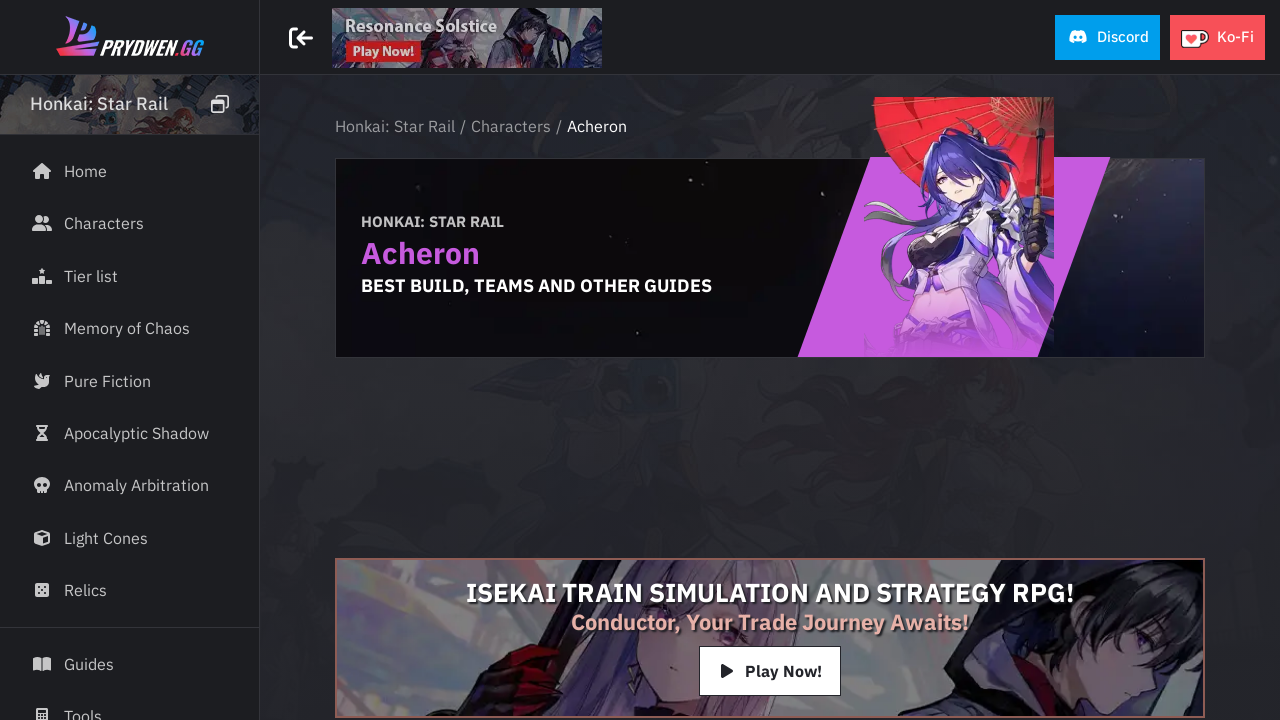

Found 3 build-stats elements on Acheron character page
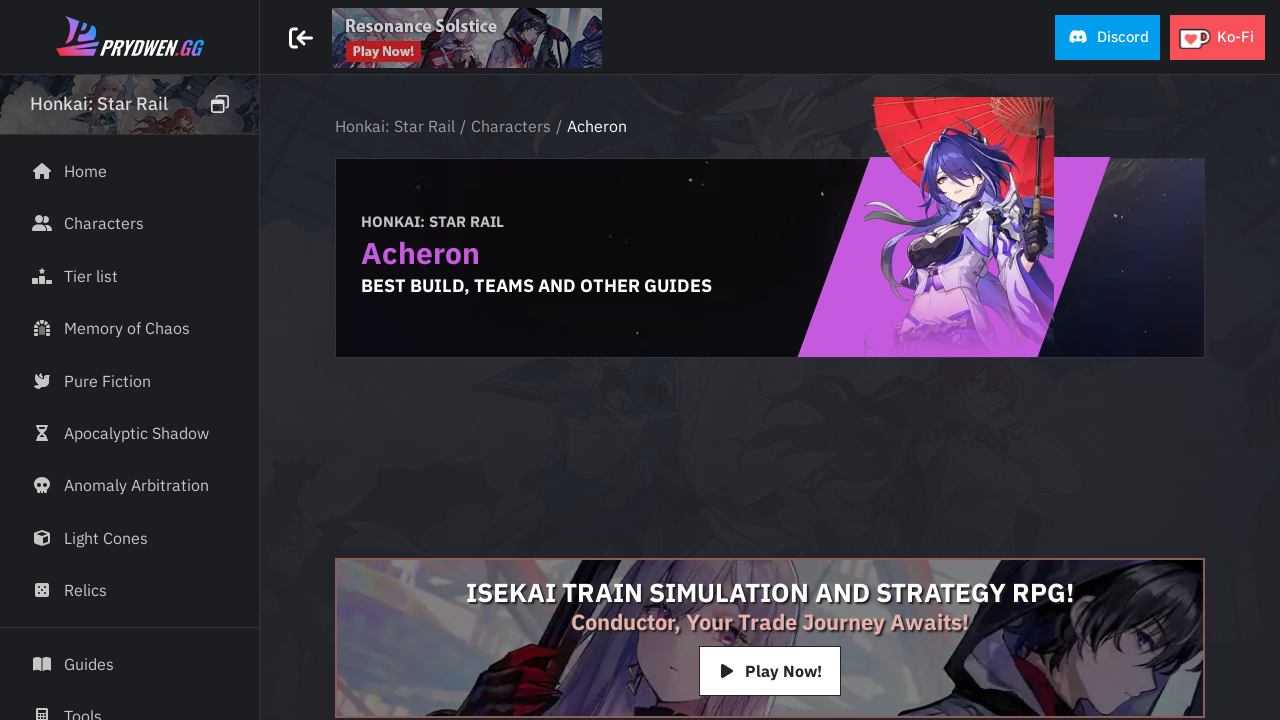

Located 3 Lightning element(s) within build-stats
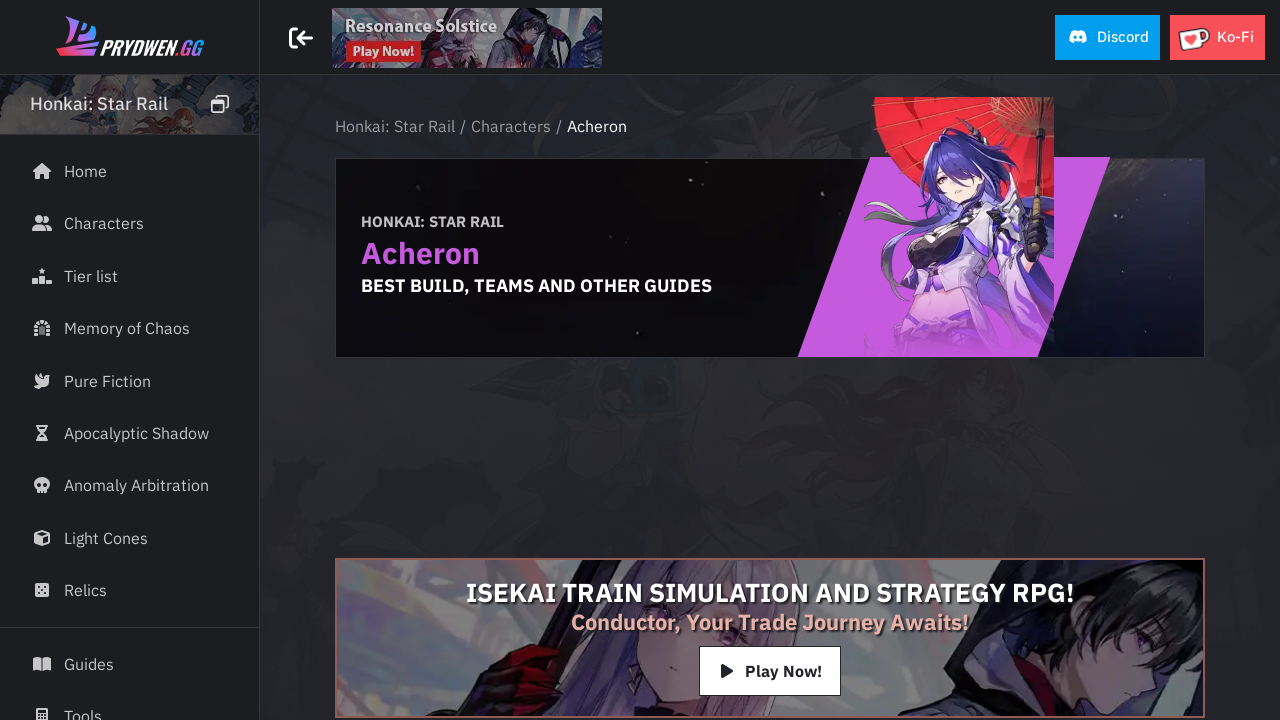

Verified Lightning stat element present with text:  Best Stats
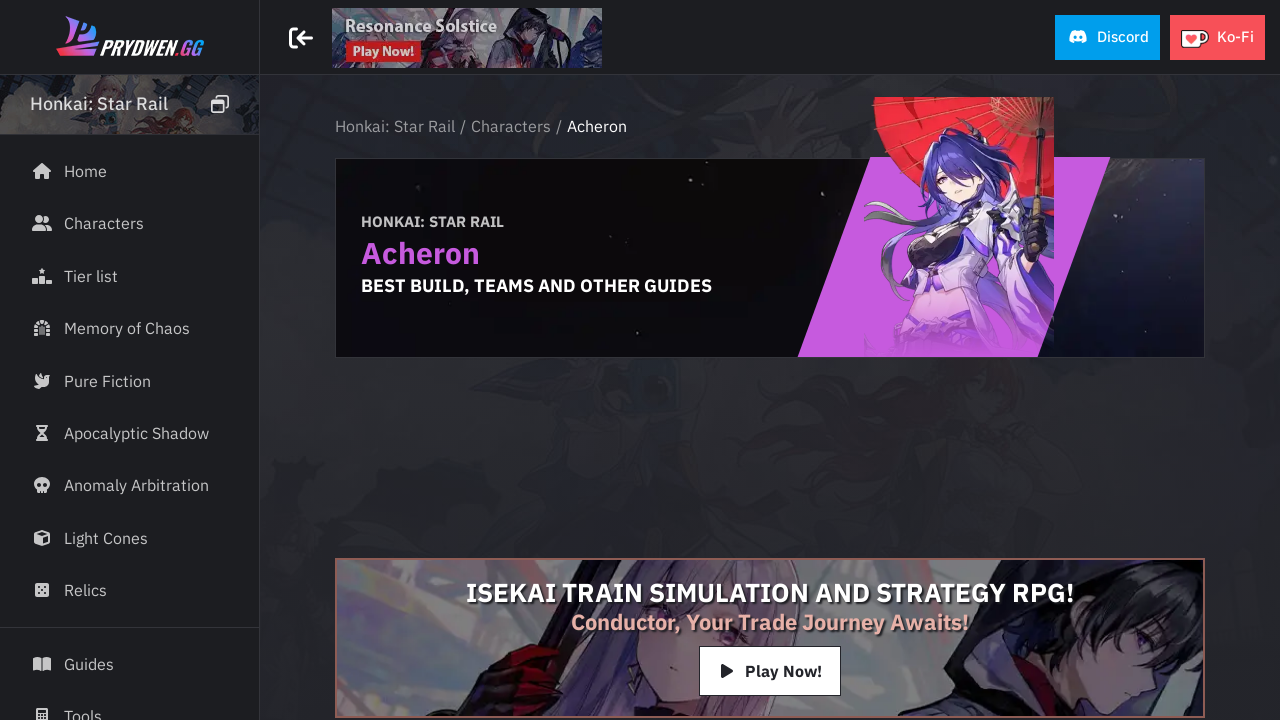

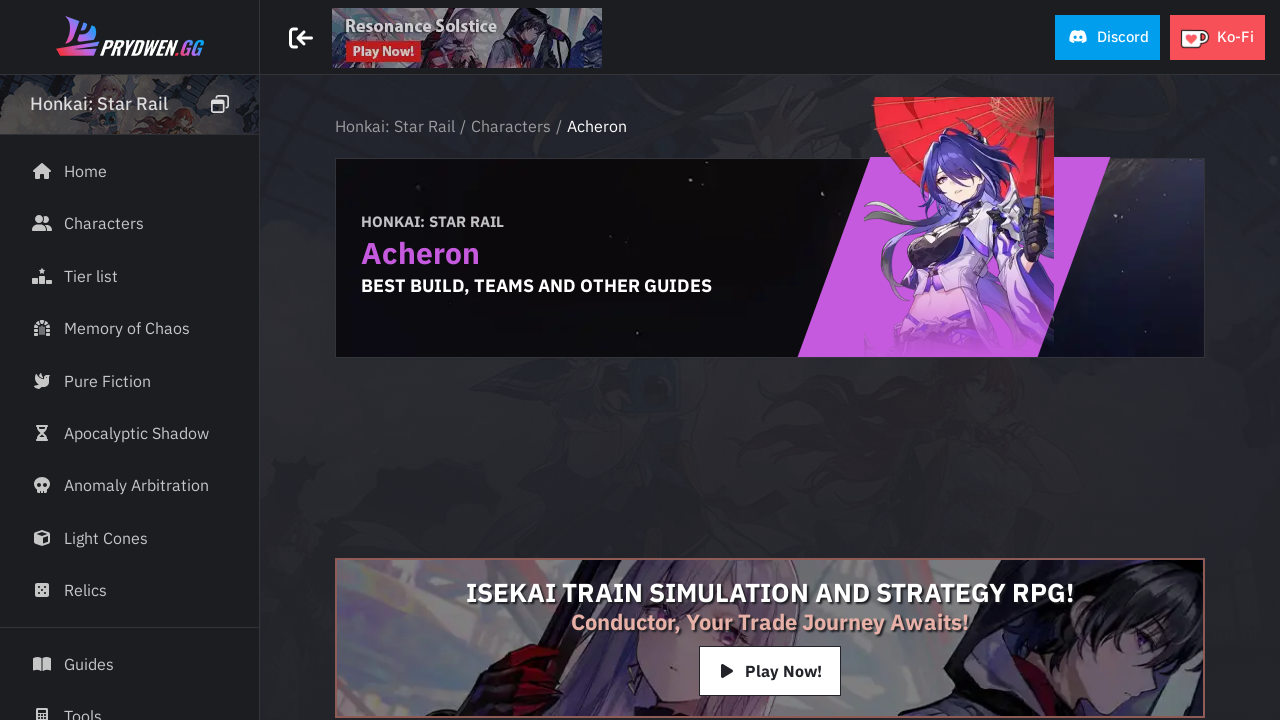